Tests dropdown functionality by verifying option count, searching for specific options, and selecting all available options in sequence

Starting URL: https://the-internet.herokuapp.com/dropdown

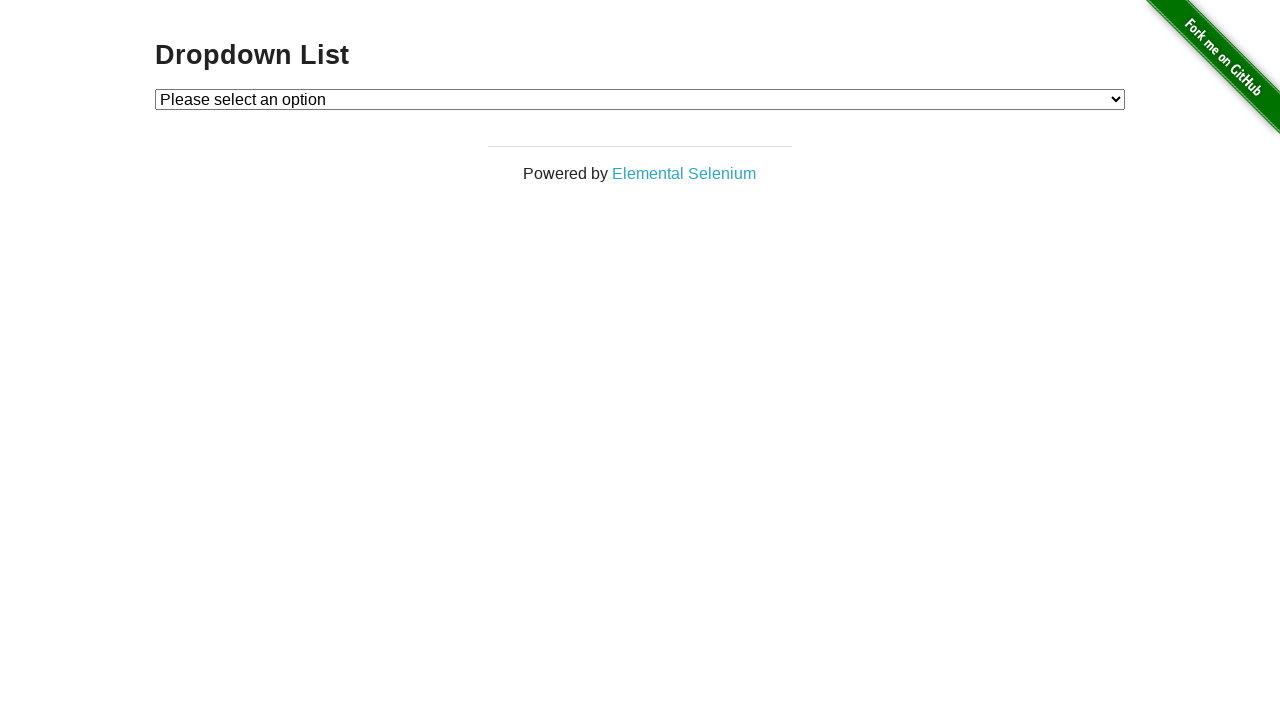

Located dropdown element with id 'dropdown'
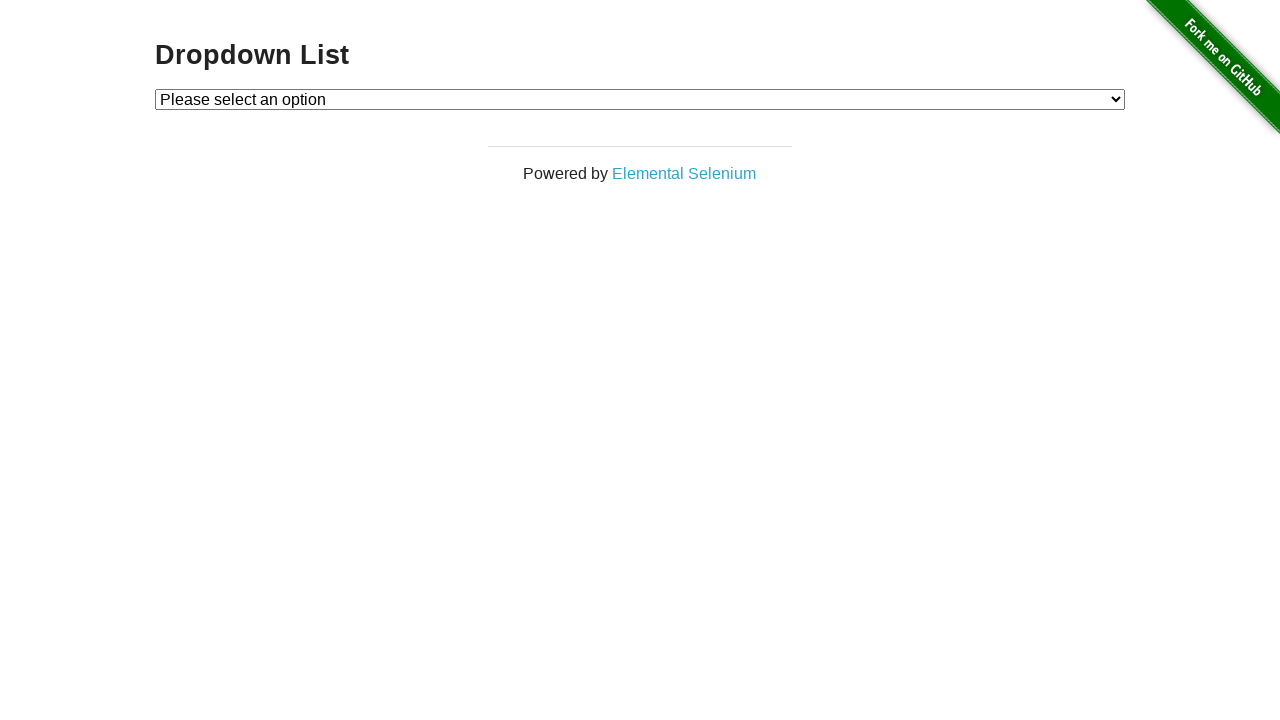

Retrieved all option elements from dropdown
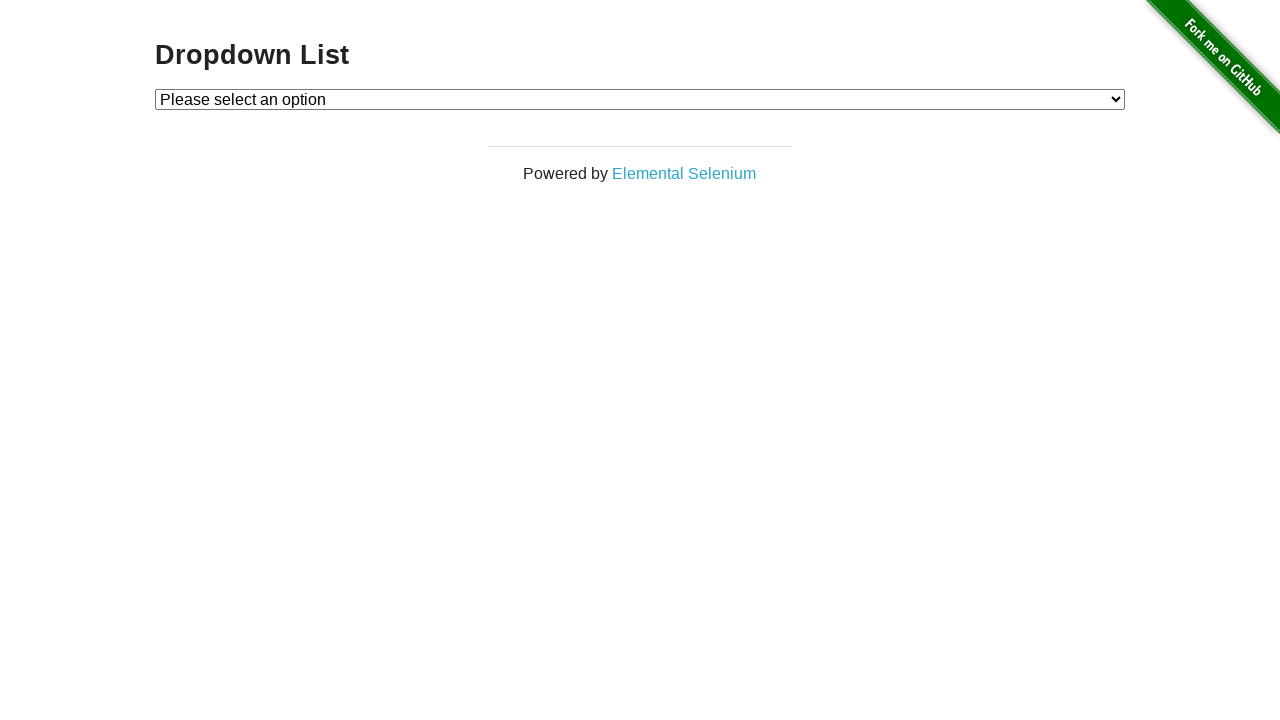

Verified dropdown contains 3 options
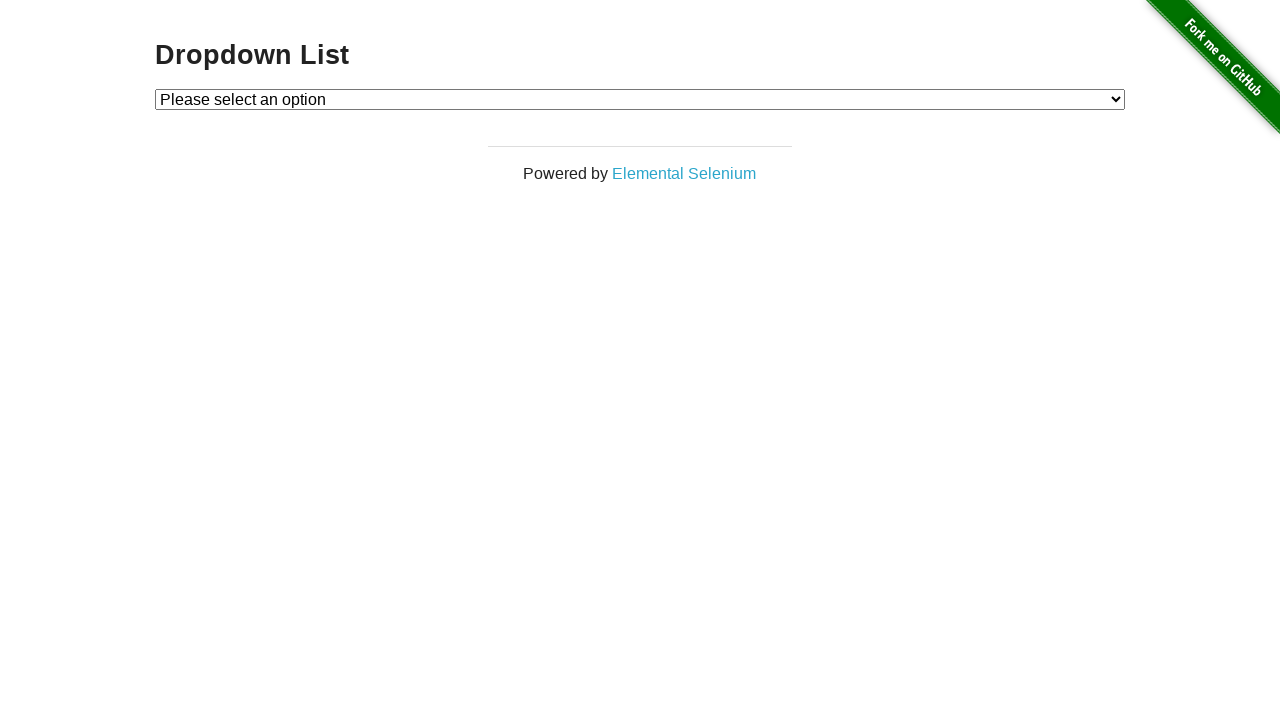

Verified 'Option 1' exists in dropdown options
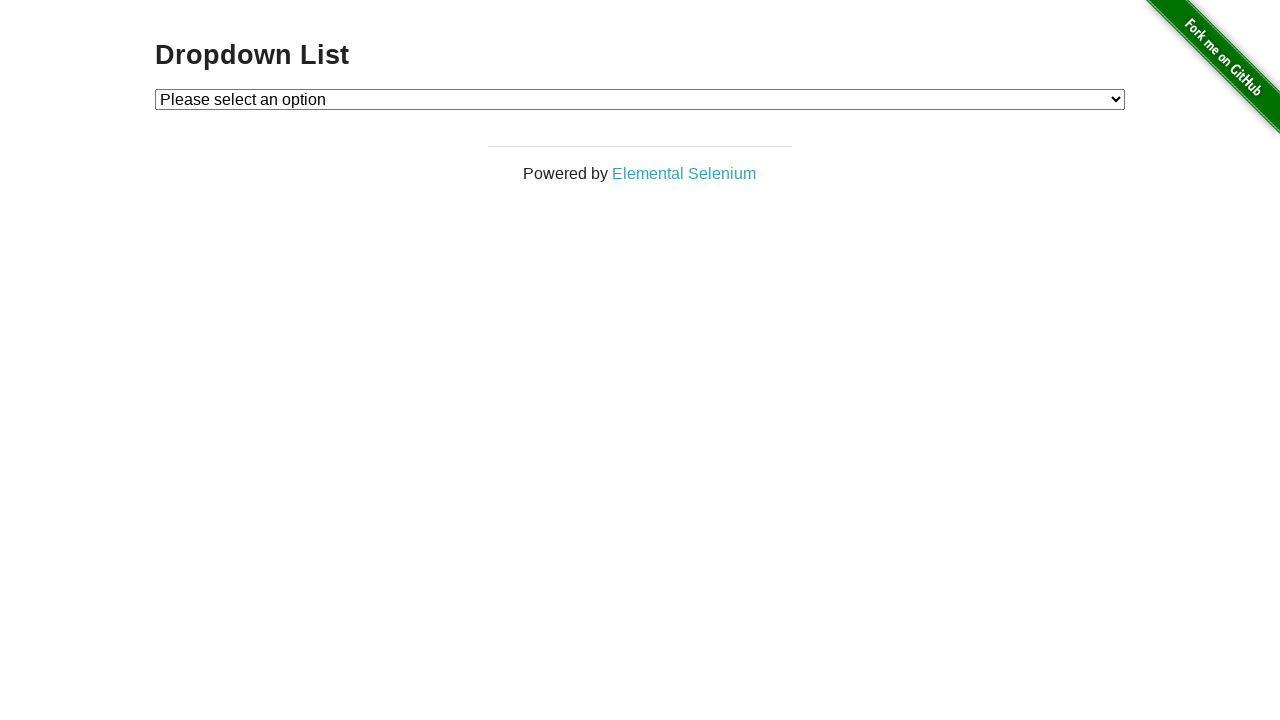

Selected dropdown option 'Please select an option' on #dropdown
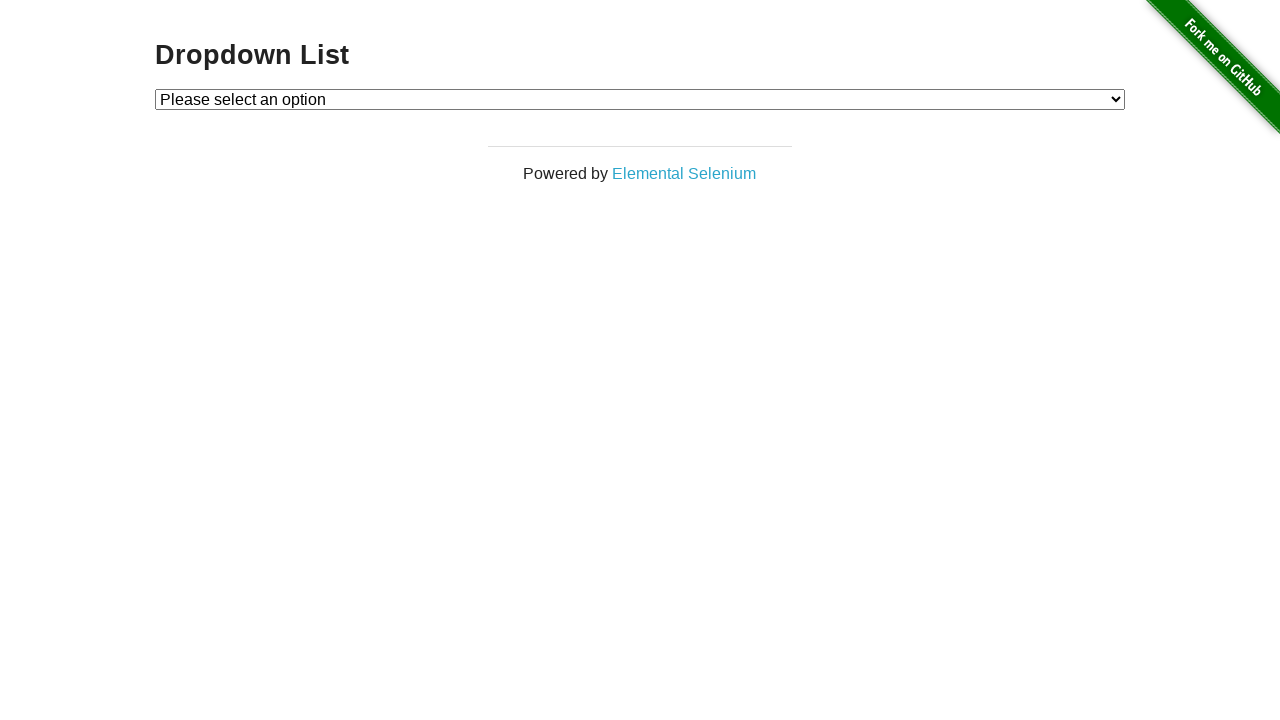

Selected dropdown option 'Option 1' on #dropdown
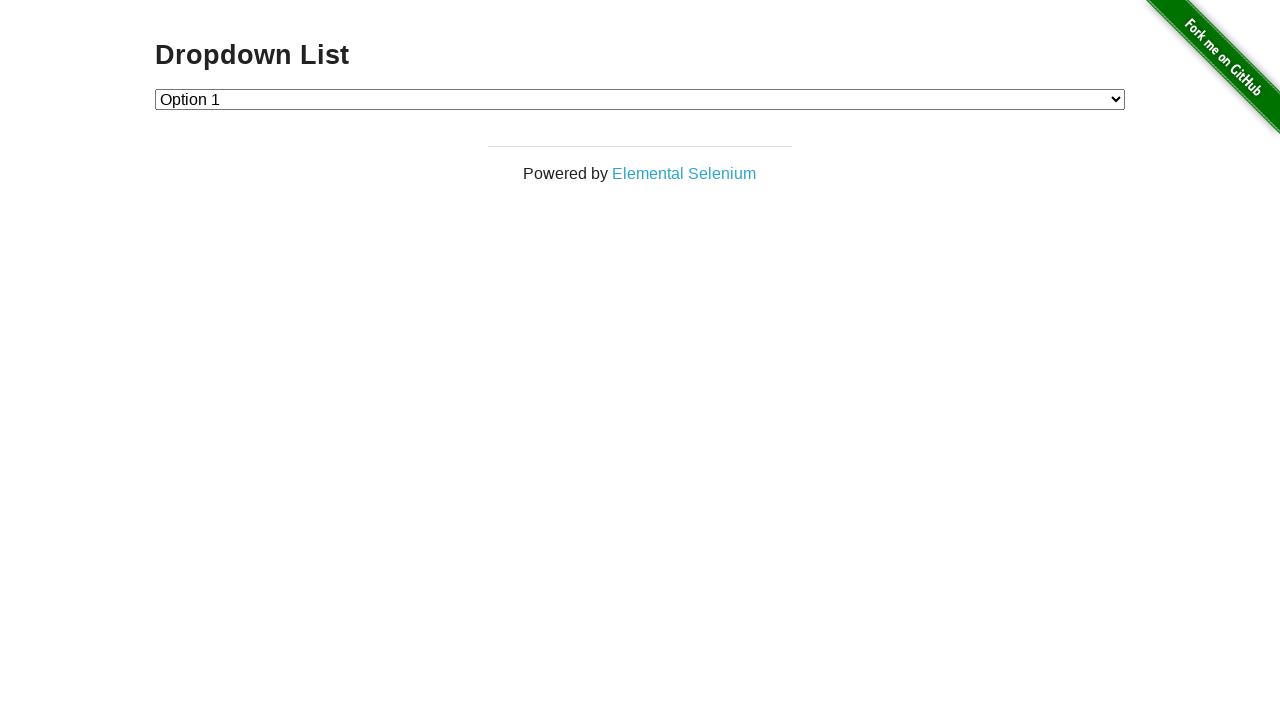

Selected dropdown option 'Option 2' on #dropdown
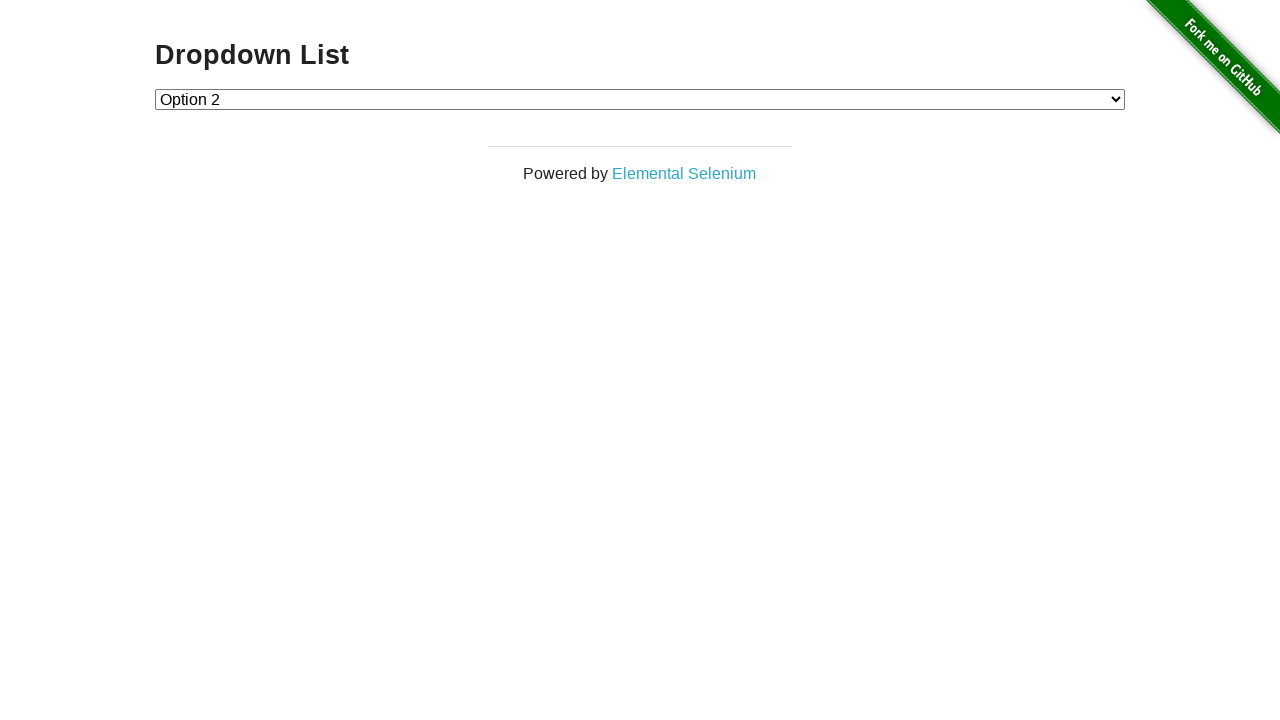

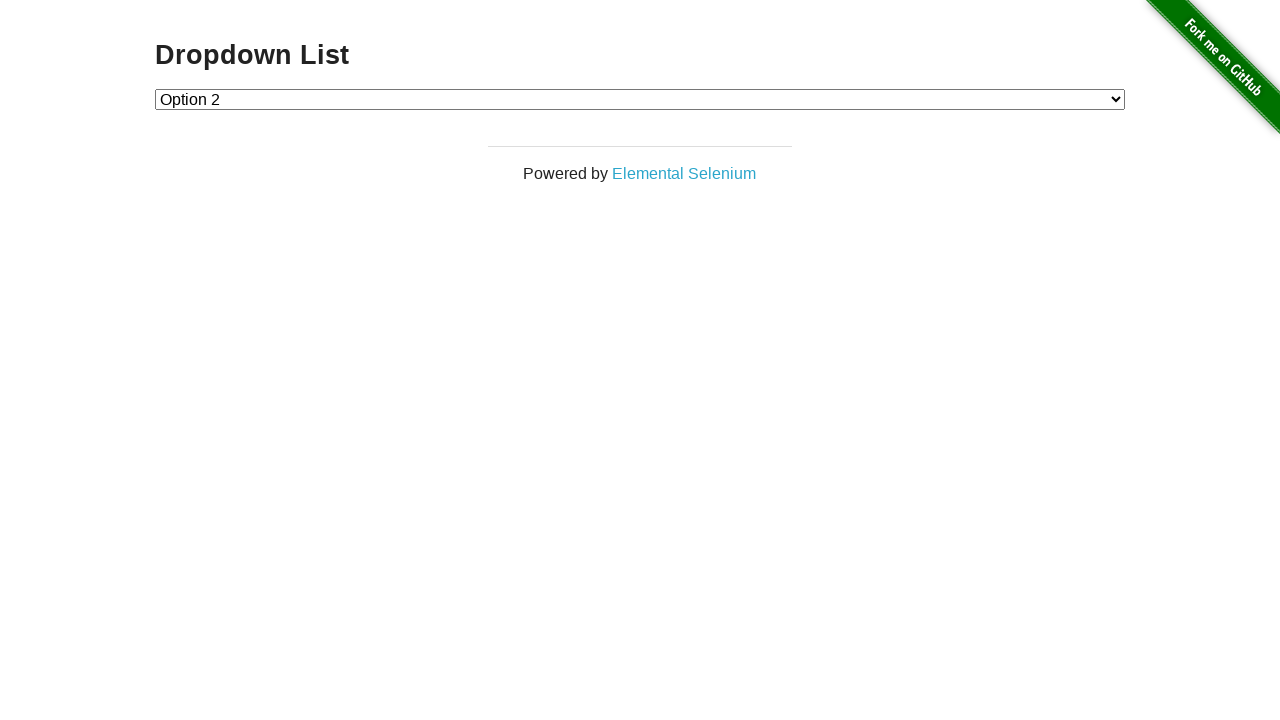